Tests that whitespace is trimmed from edited todo text

Starting URL: https://demo.playwright.dev/todomvc

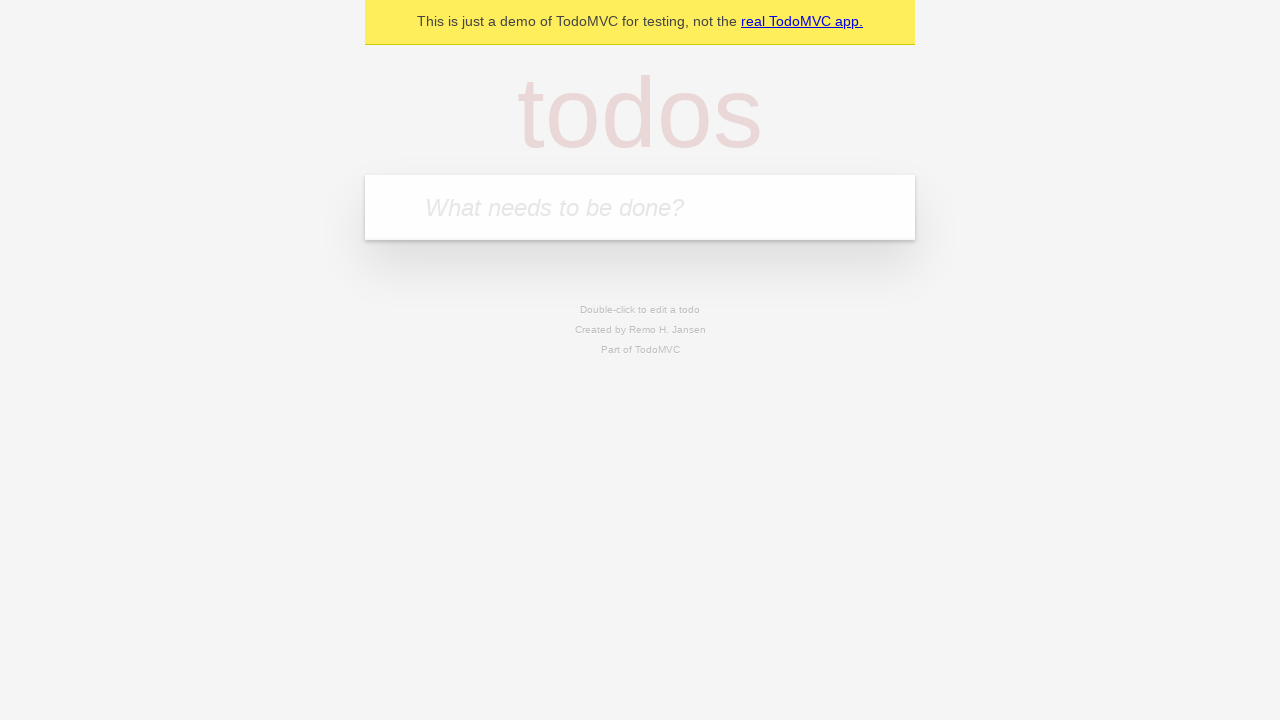

Located the 'What needs to be done?' input field
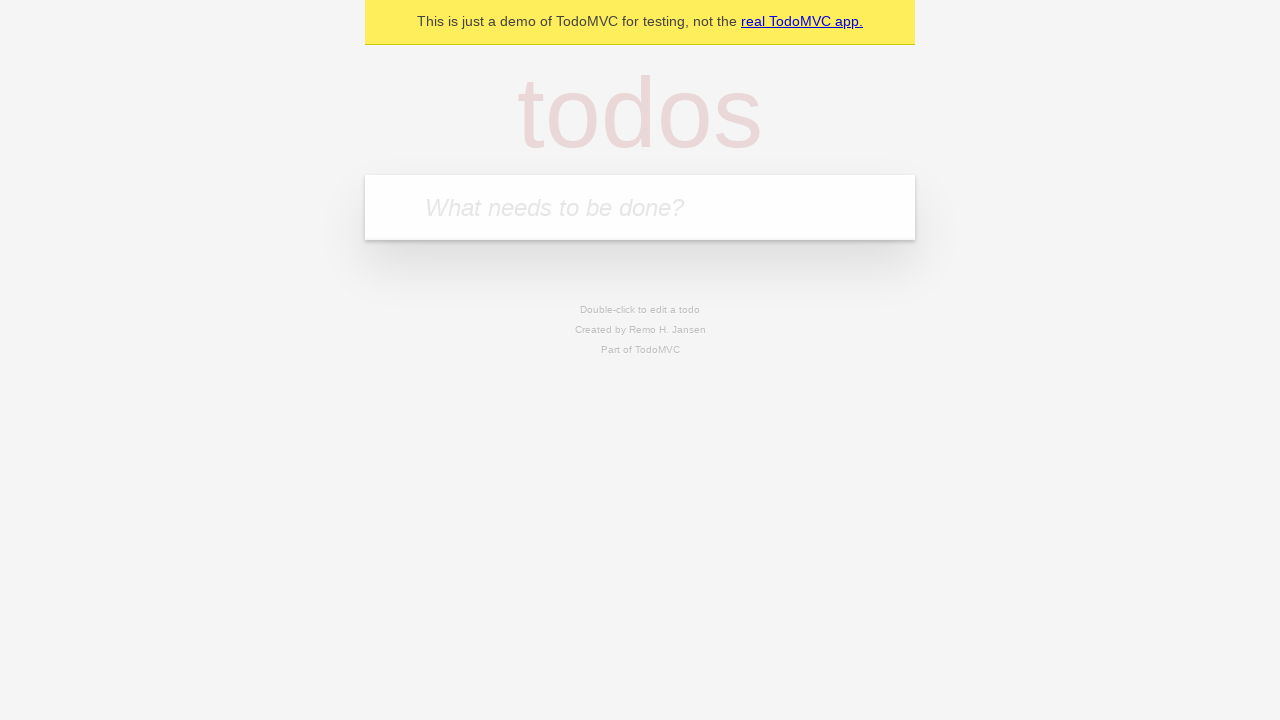

Filled todo input with 'buy some cheese' on internal:attr=[placeholder="What needs to be done?"i]
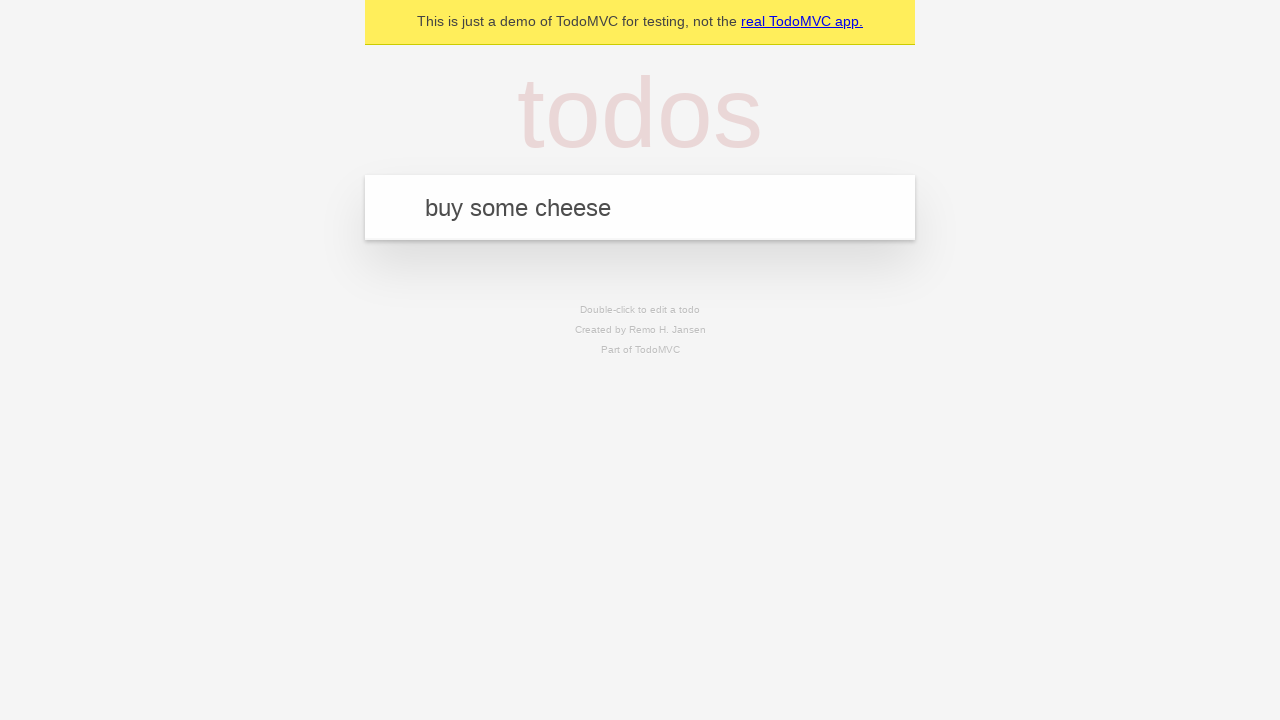

Pressed Enter to add todo 'buy some cheese' on internal:attr=[placeholder="What needs to be done?"i]
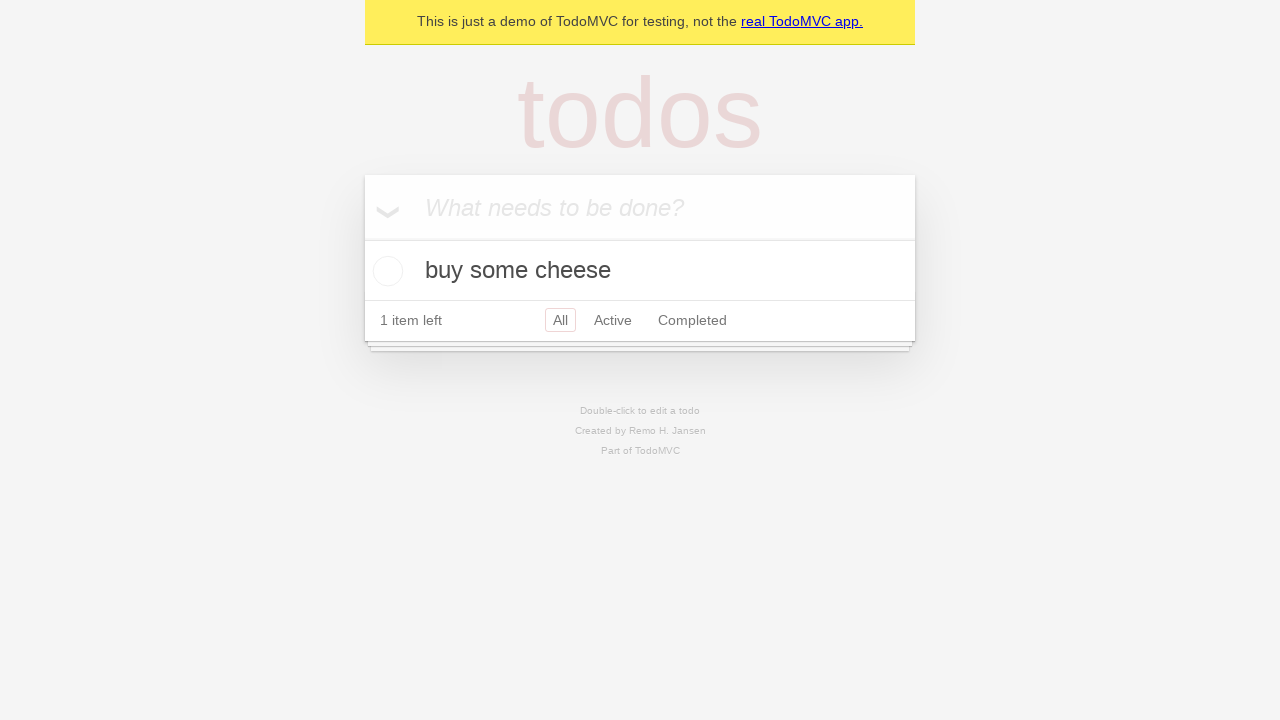

Filled todo input with 'feed the cat' on internal:attr=[placeholder="What needs to be done?"i]
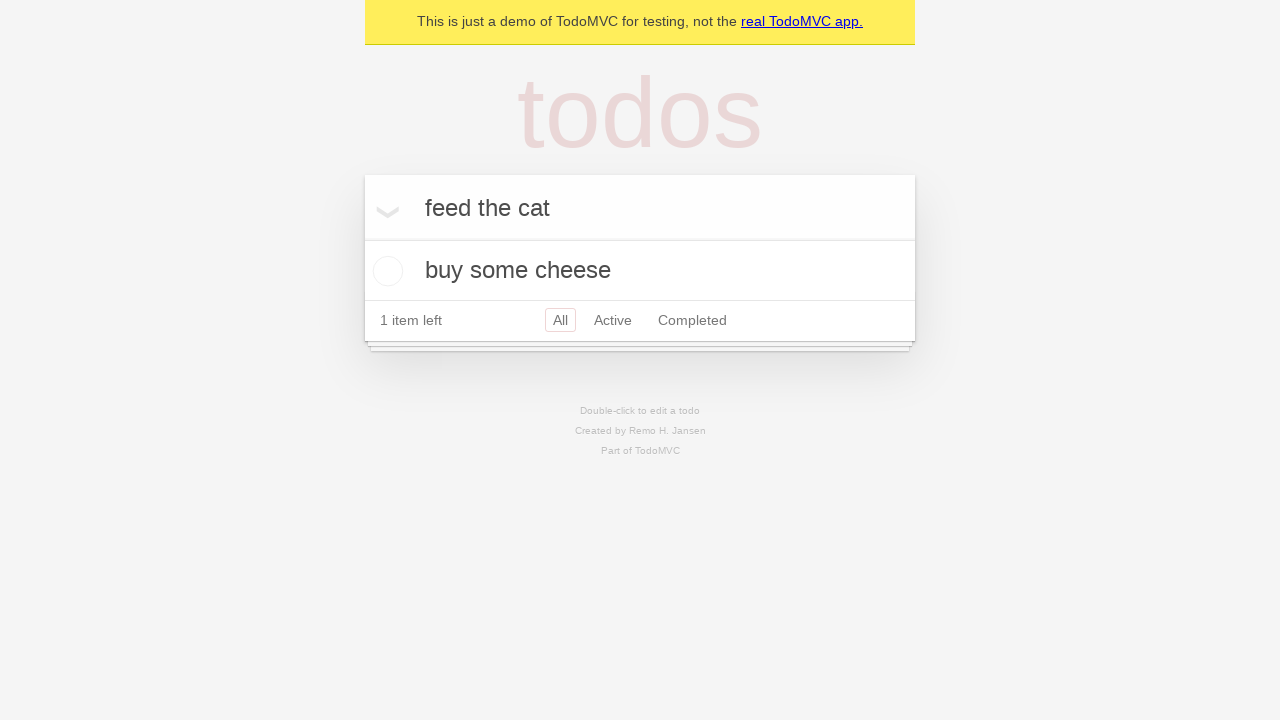

Pressed Enter to add todo 'feed the cat' on internal:attr=[placeholder="What needs to be done?"i]
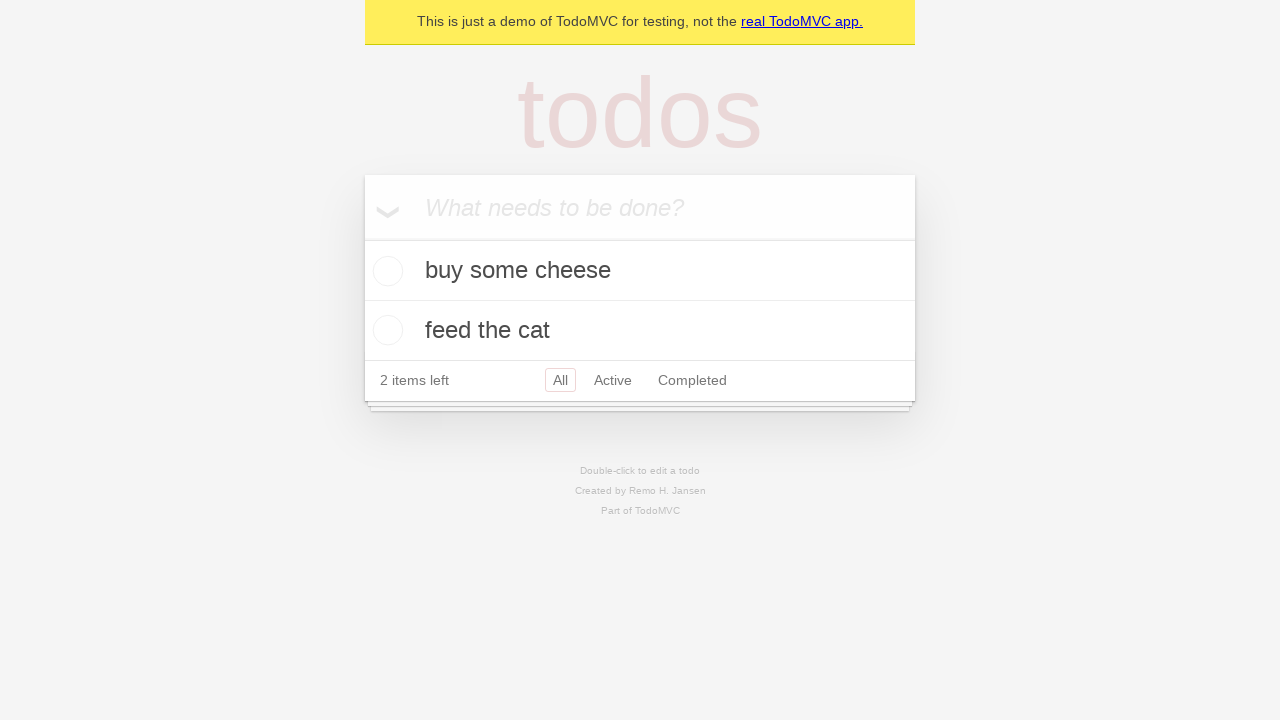

Filled todo input with 'book a doctors appointment' on internal:attr=[placeholder="What needs to be done?"i]
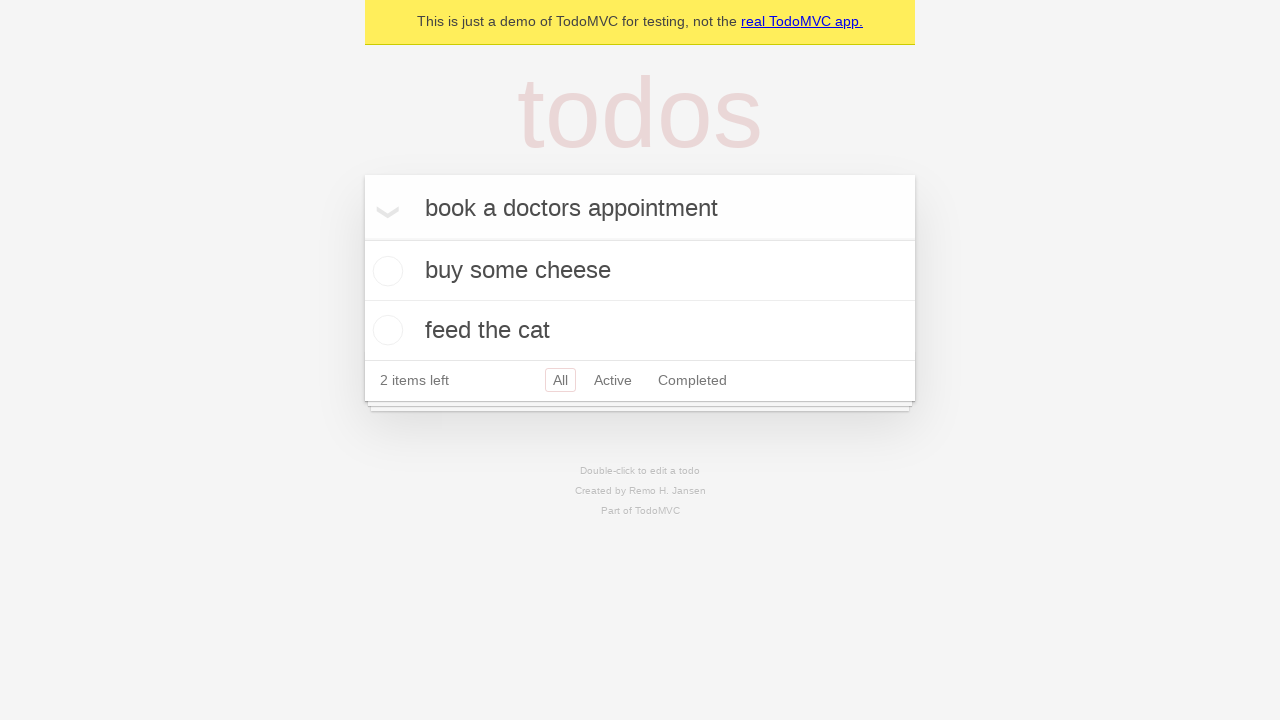

Pressed Enter to add todo 'book a doctors appointment' on internal:attr=[placeholder="What needs to be done?"i]
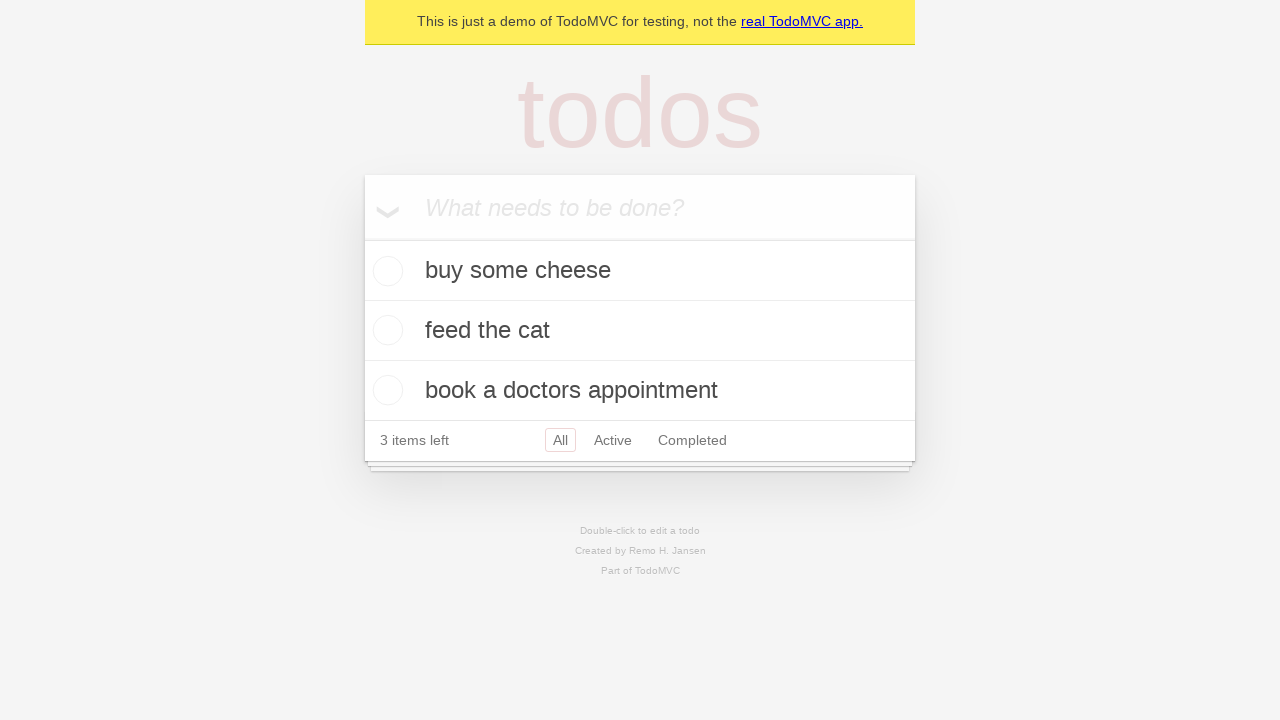

Waited for all three todos to be added
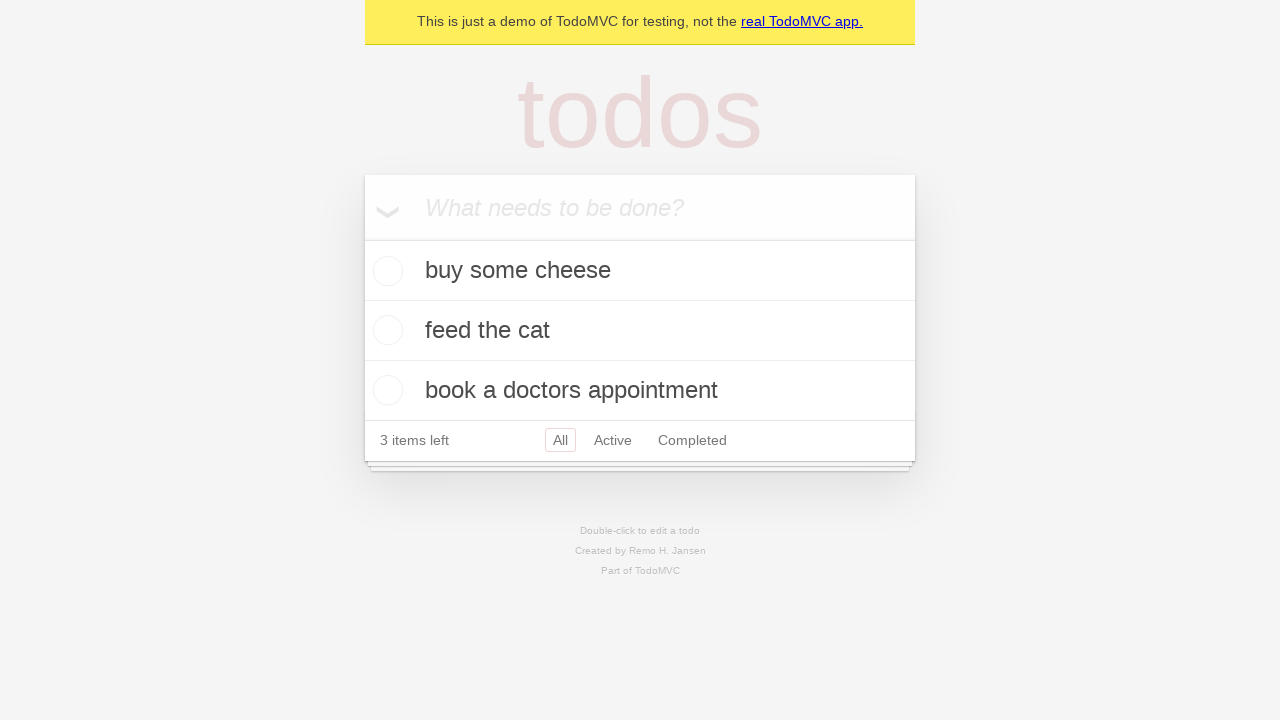

Located all todo items
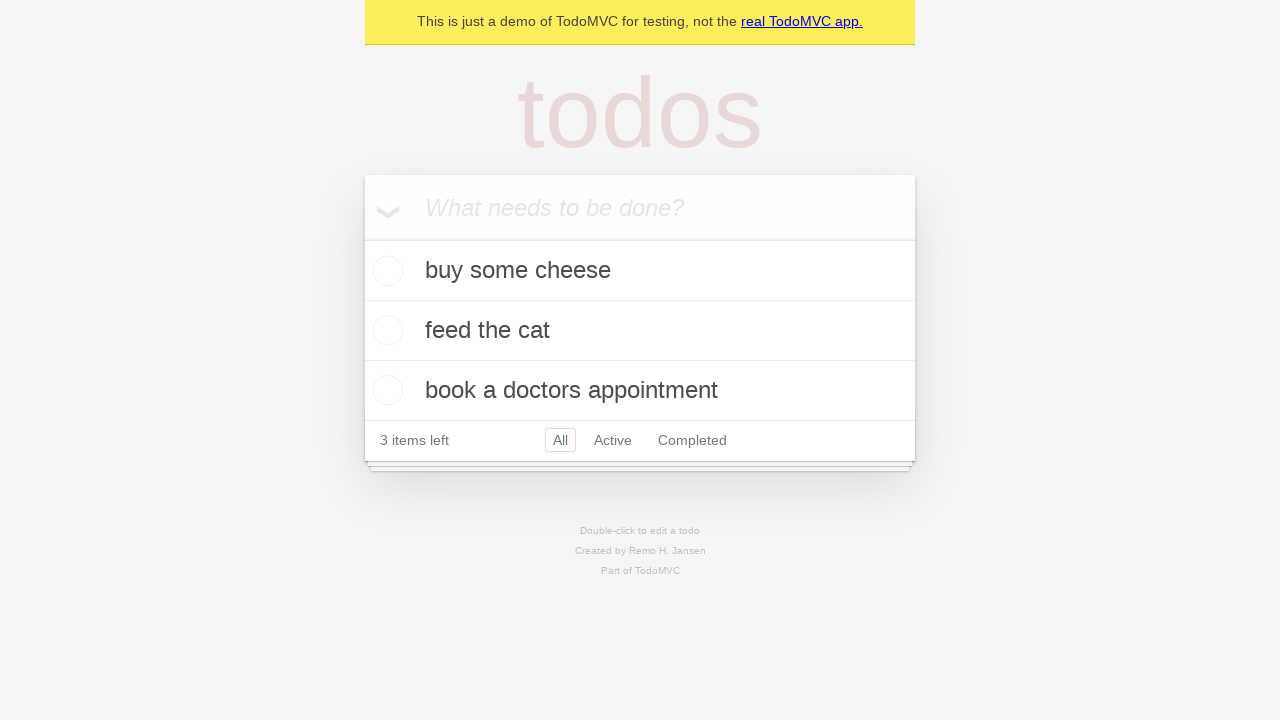

Double-clicked the second todo item to enter edit mode at (640, 331) on internal:testid=[data-testid="todo-item"s] >> nth=1
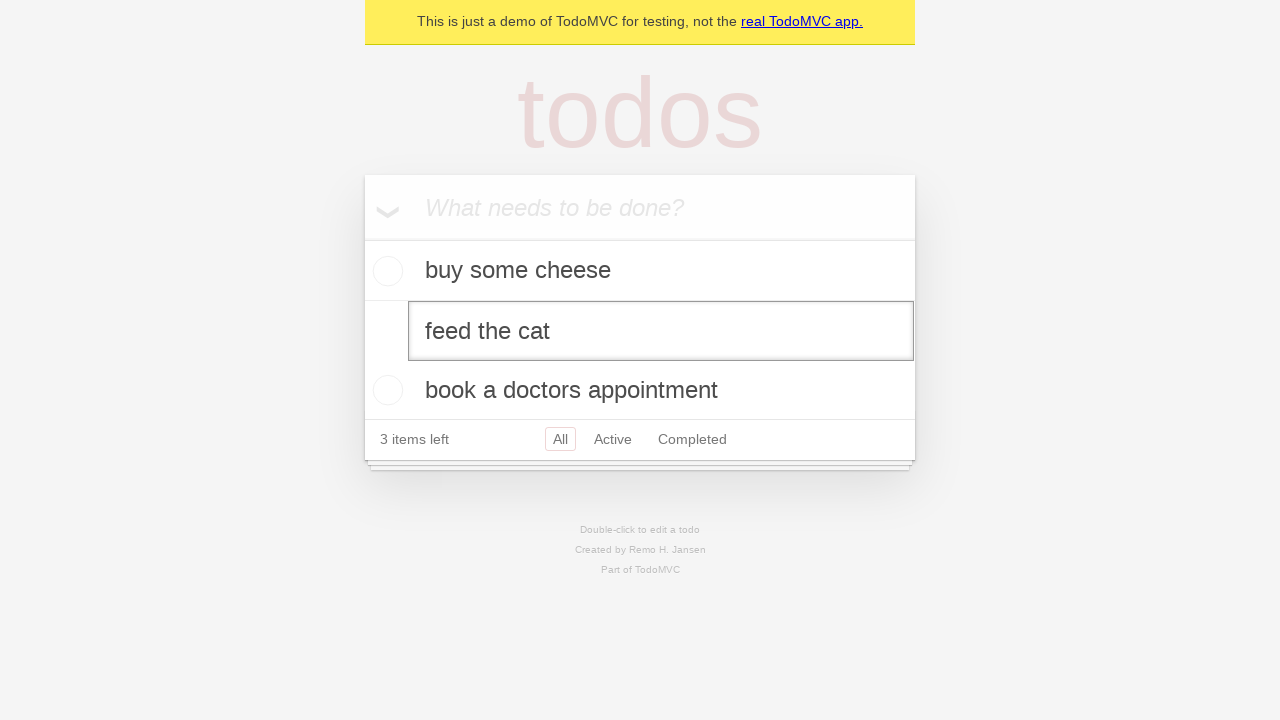

Located the edit textbox for the second todo
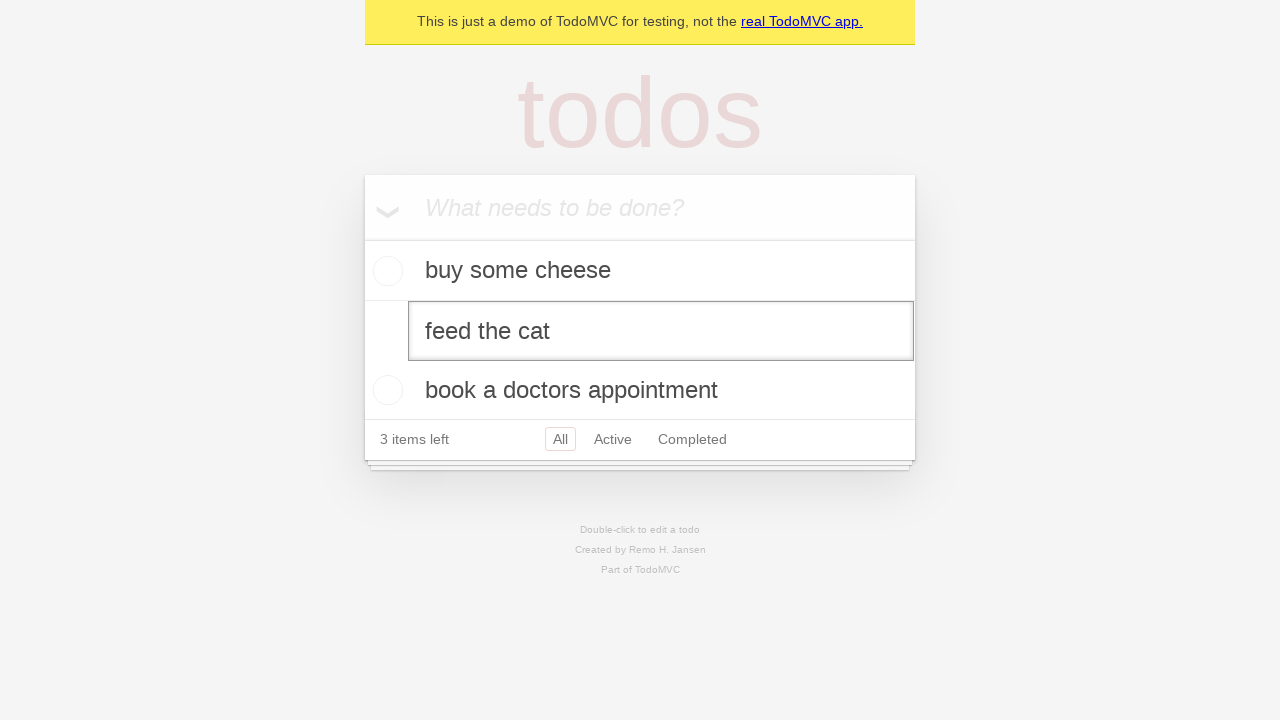

Filled edit input with text containing leading and trailing whitespace on internal:testid=[data-testid="todo-item"s] >> nth=1 >> internal:role=textbox[nam
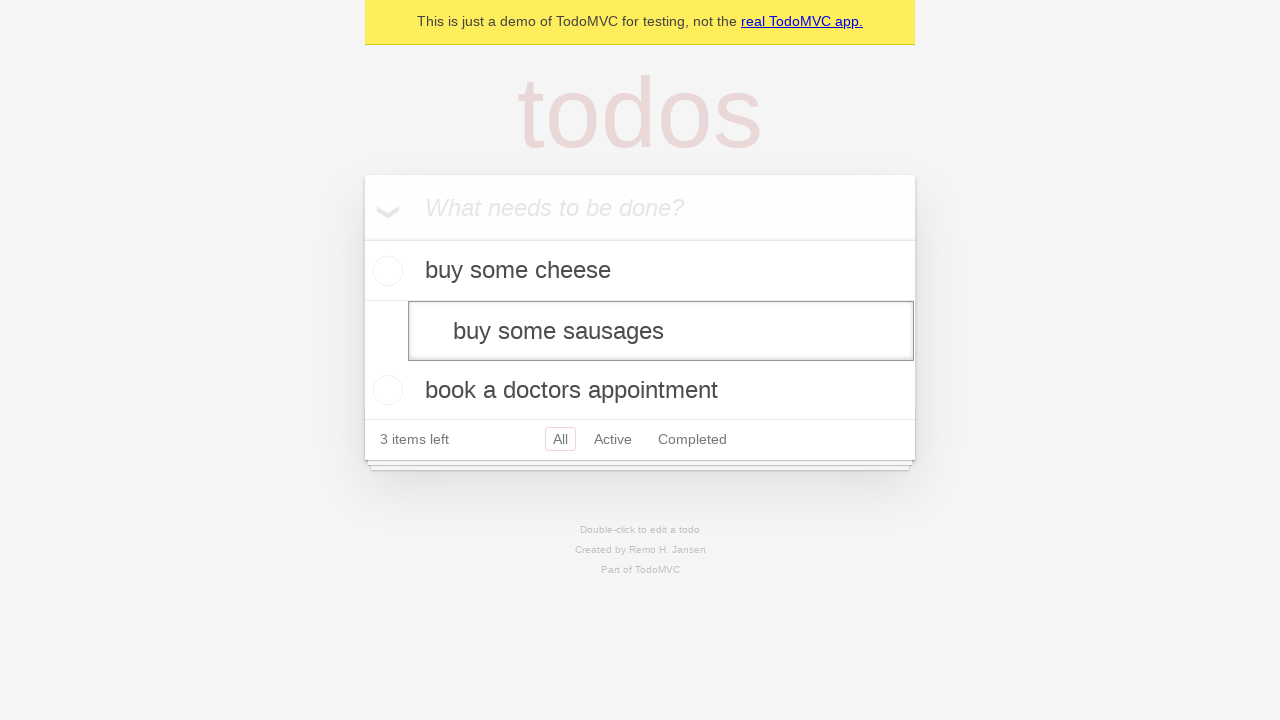

Pressed Enter to confirm the edited todo text on internal:testid=[data-testid="todo-item"s] >> nth=1 >> internal:role=textbox[nam
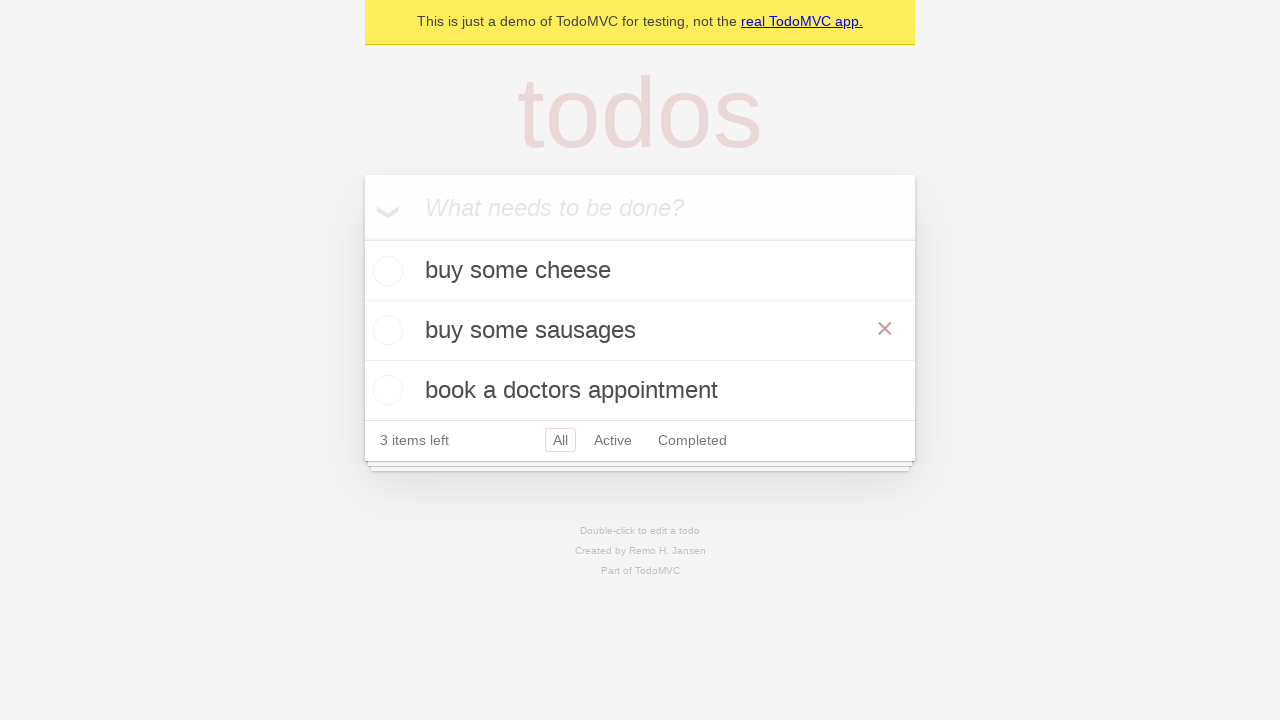

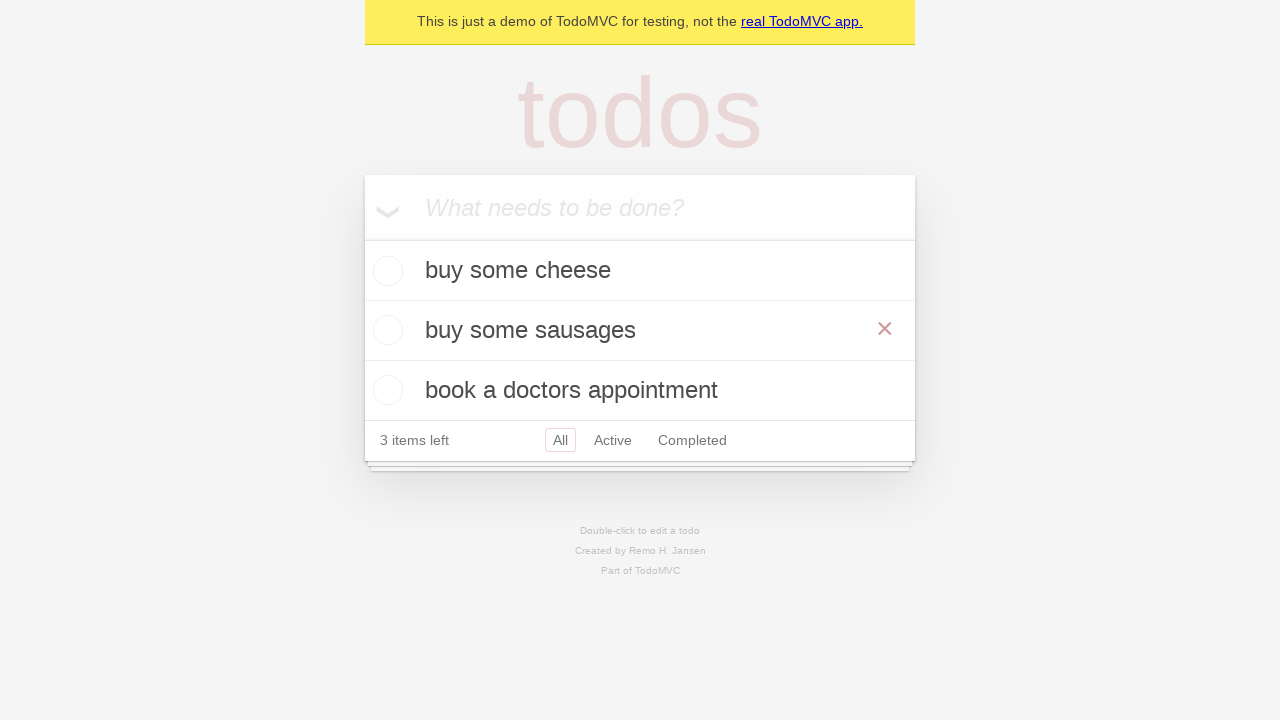